Tests keyboard key press functionality by sending various keyboard keys (Enter, Shift, Control, Tab) to the page

Starting URL: https://the-internet.herokuapp.com/key_presses

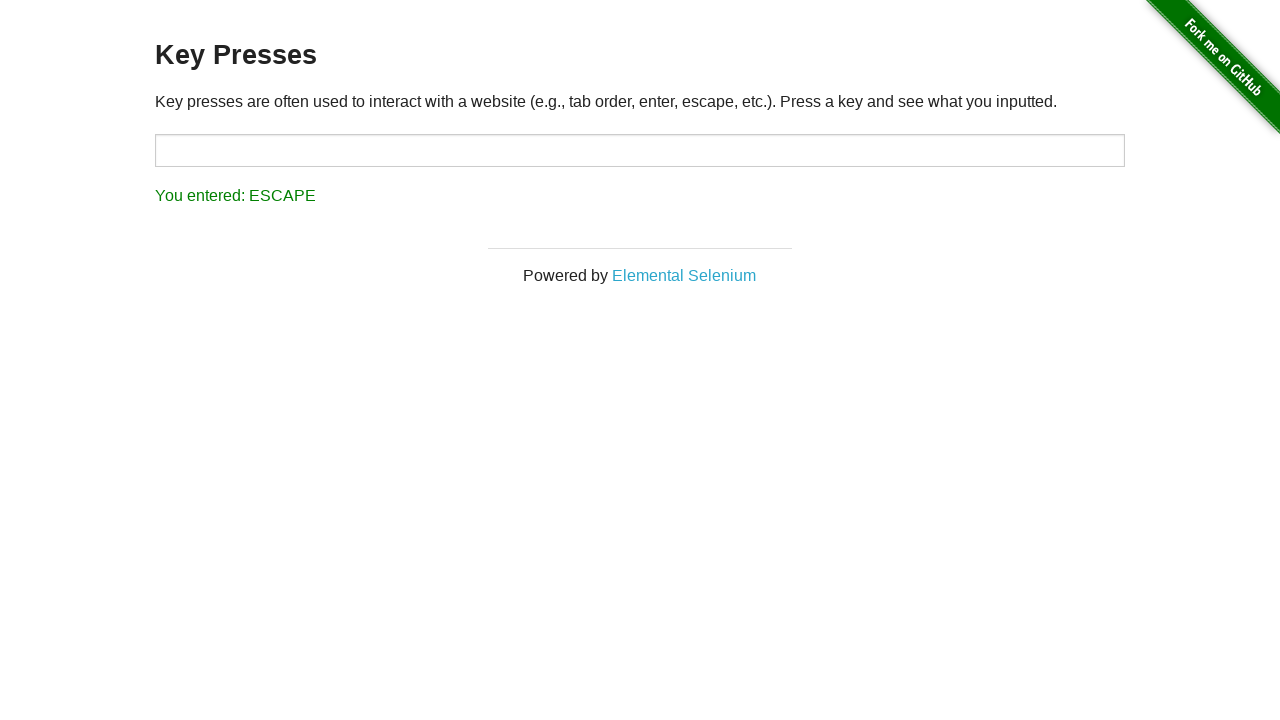

Pressed Enter key
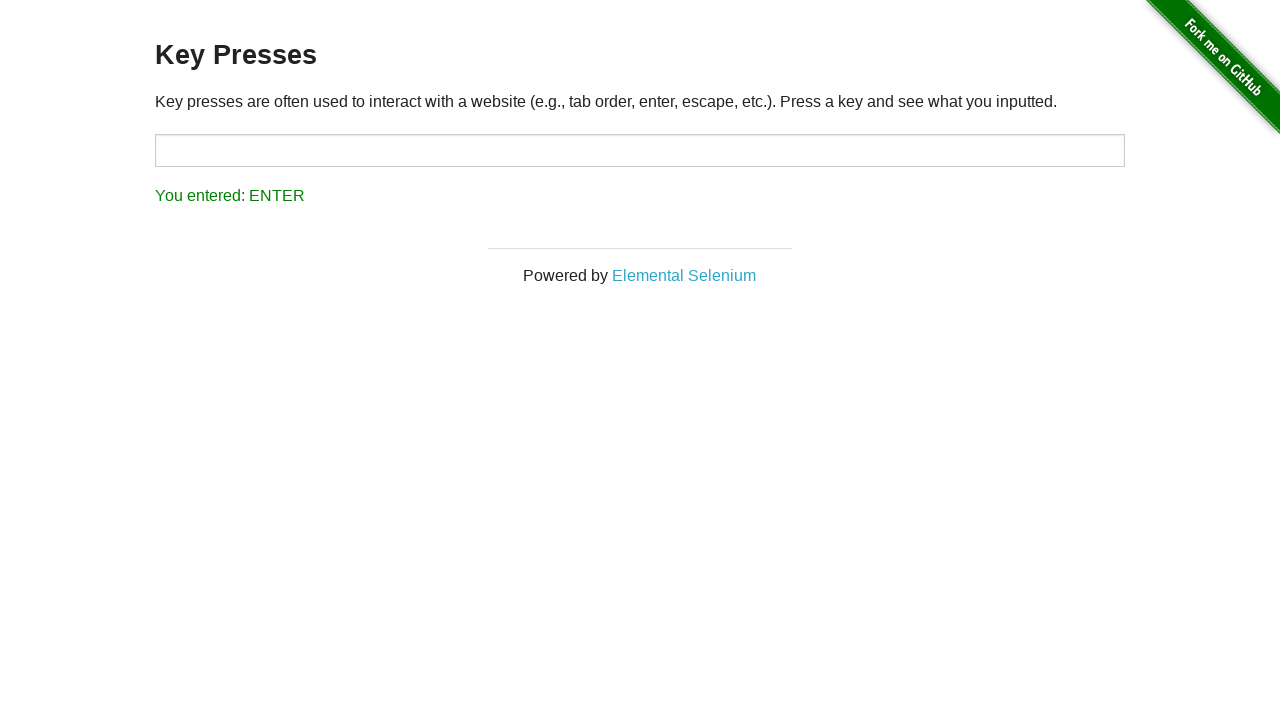

Pressed Shift key
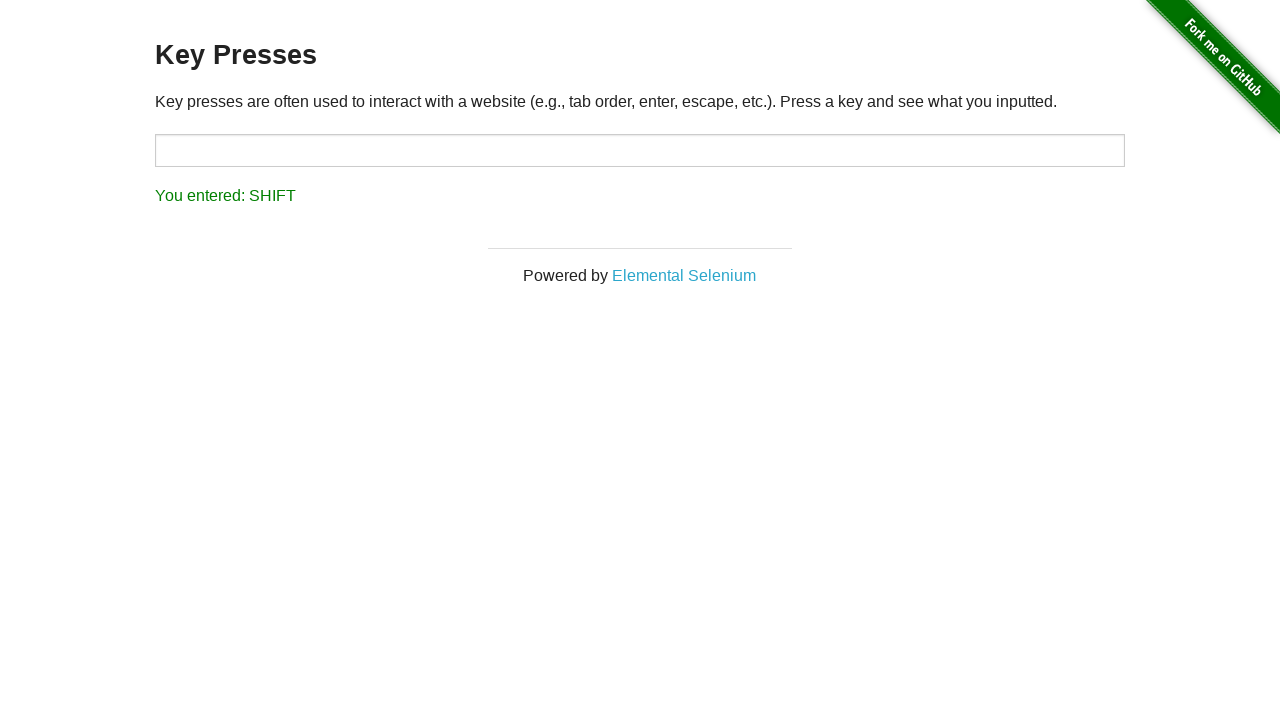

Pressed Control key
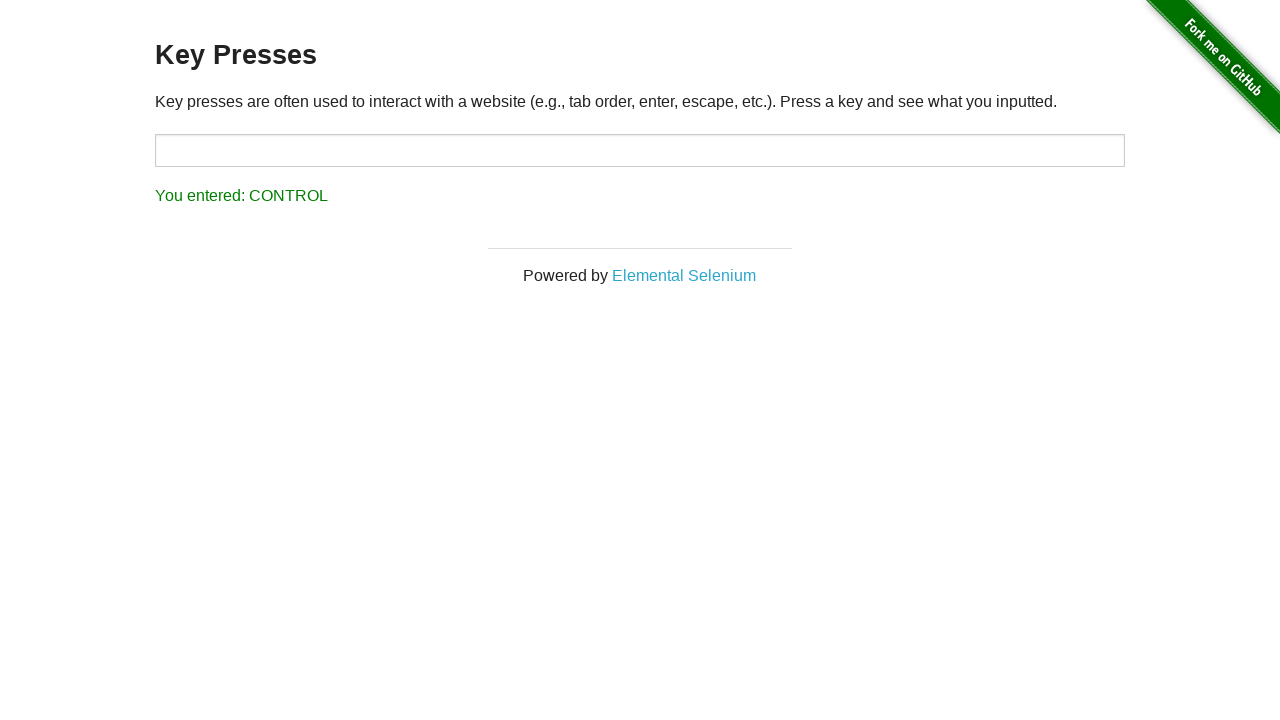

Pressed Tab key
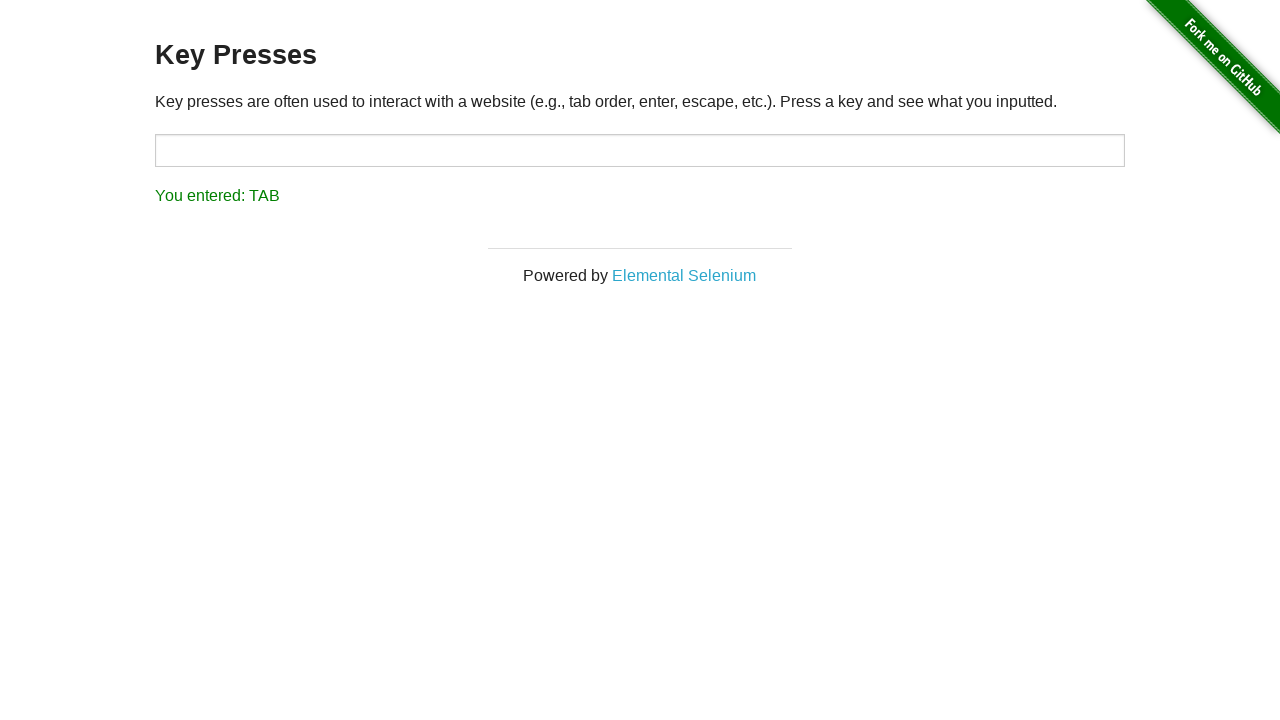

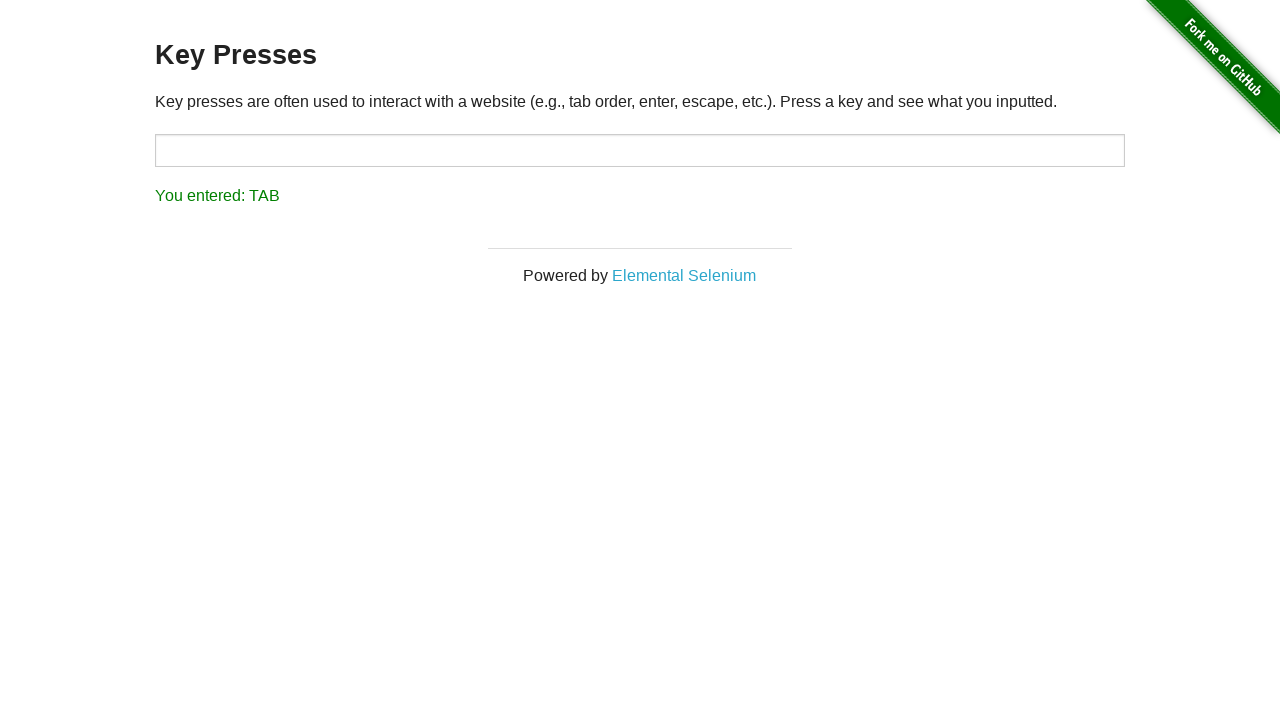